Tests file download functionality by clicking on a test.txt file link to initiate download

Starting URL: https://the-internet.herokuapp.com/download

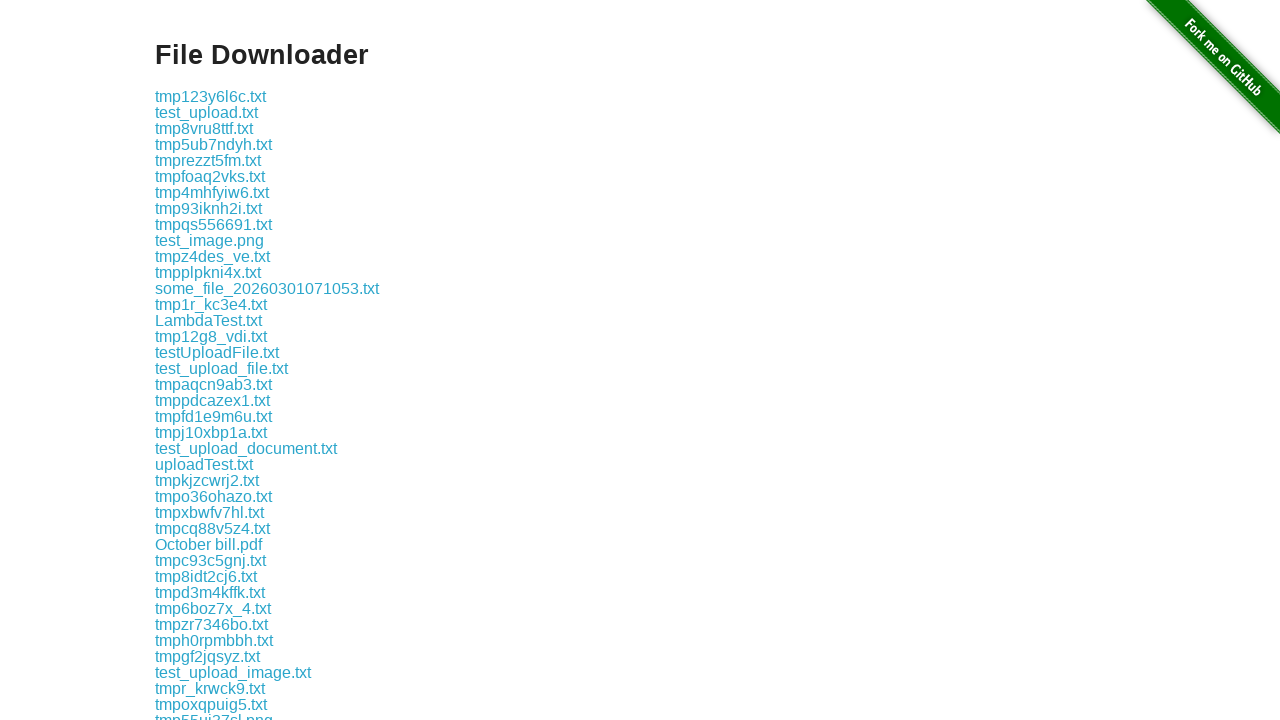

Clicked on test.txt file link to initiate download at (208, 320) on a:text('test.txt')
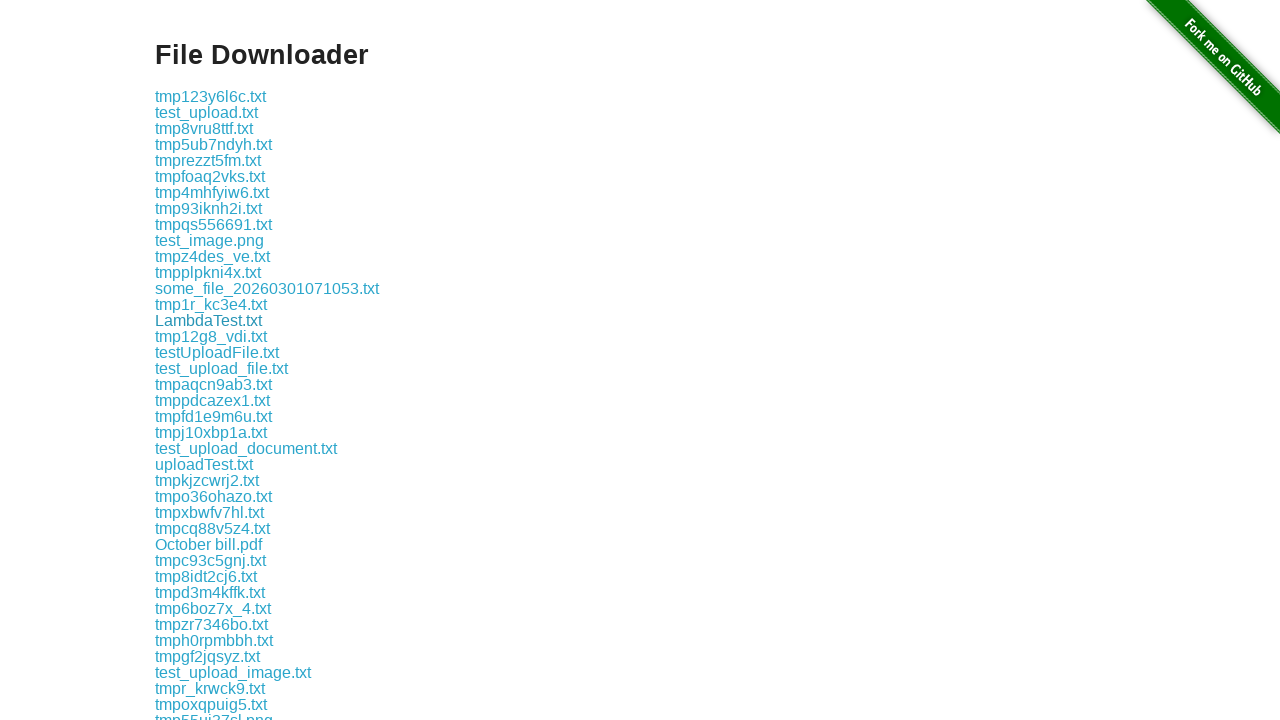

Waited for download to initiate
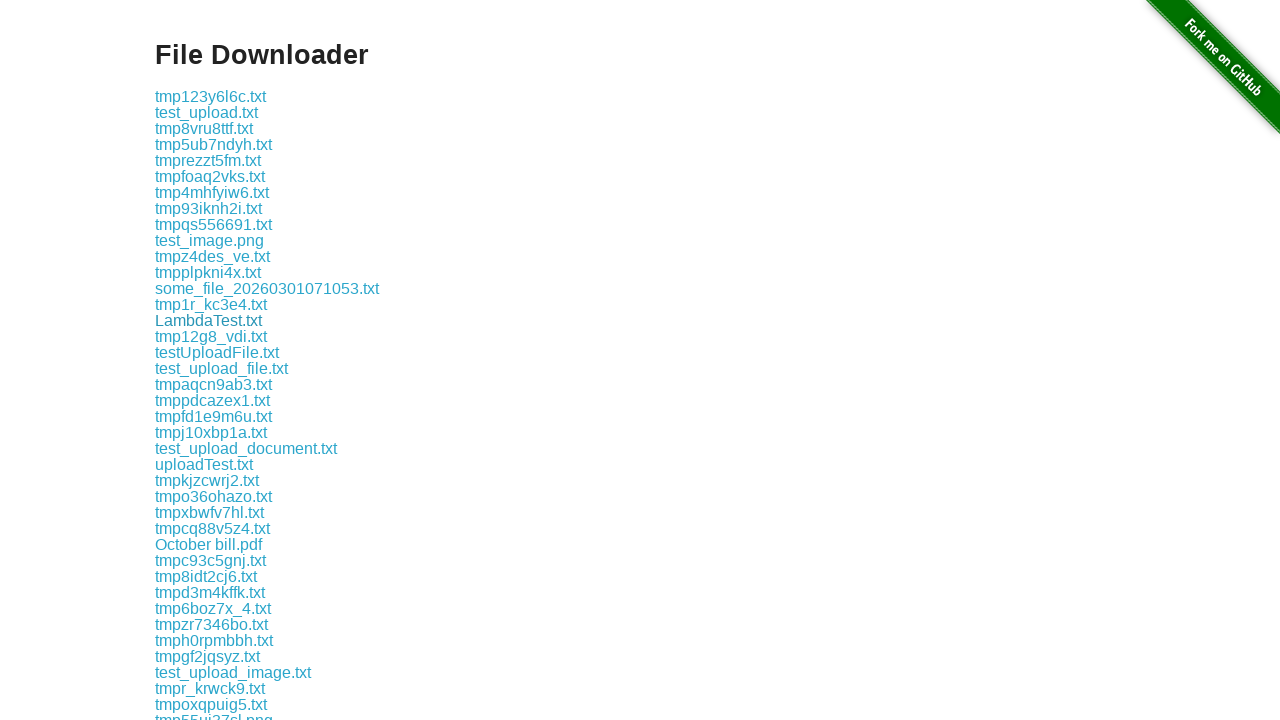

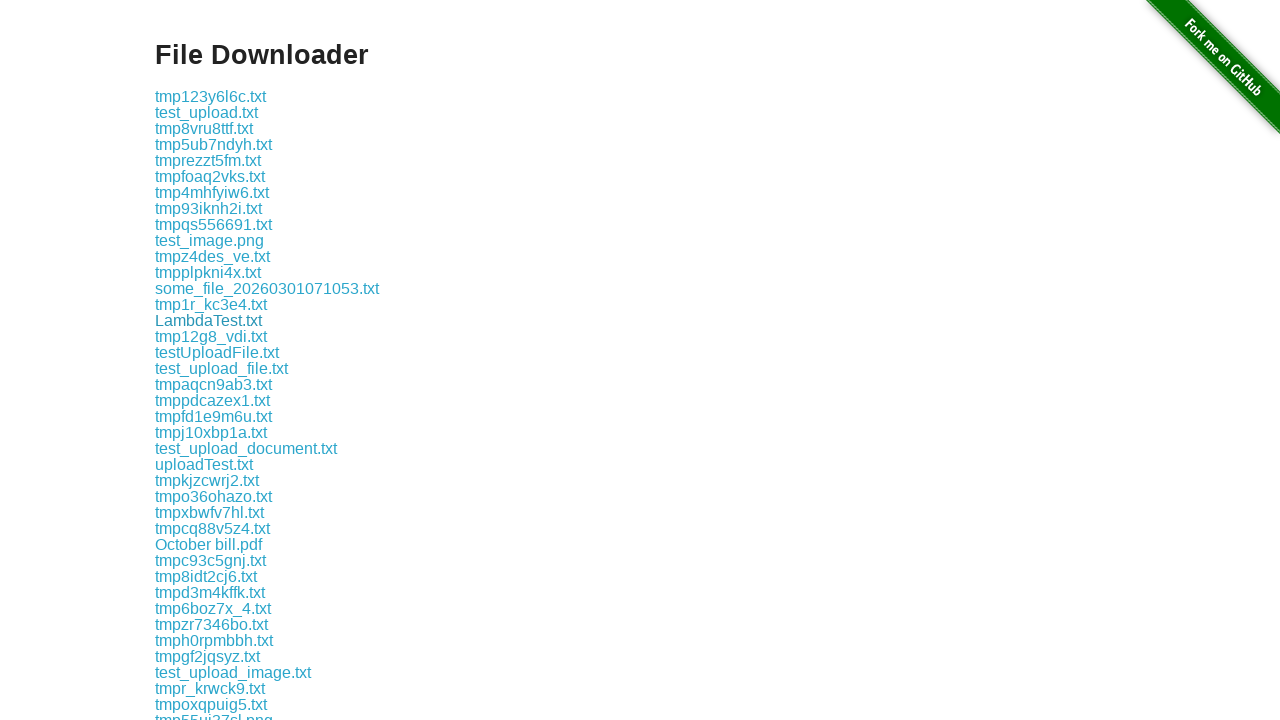